Tests multiselect dropdown functionality by opening the dropdown and clicking on all unchecked items to select them

Starting URL: https://admirhodzic.github.io/multiselect-dropdown/demo.html

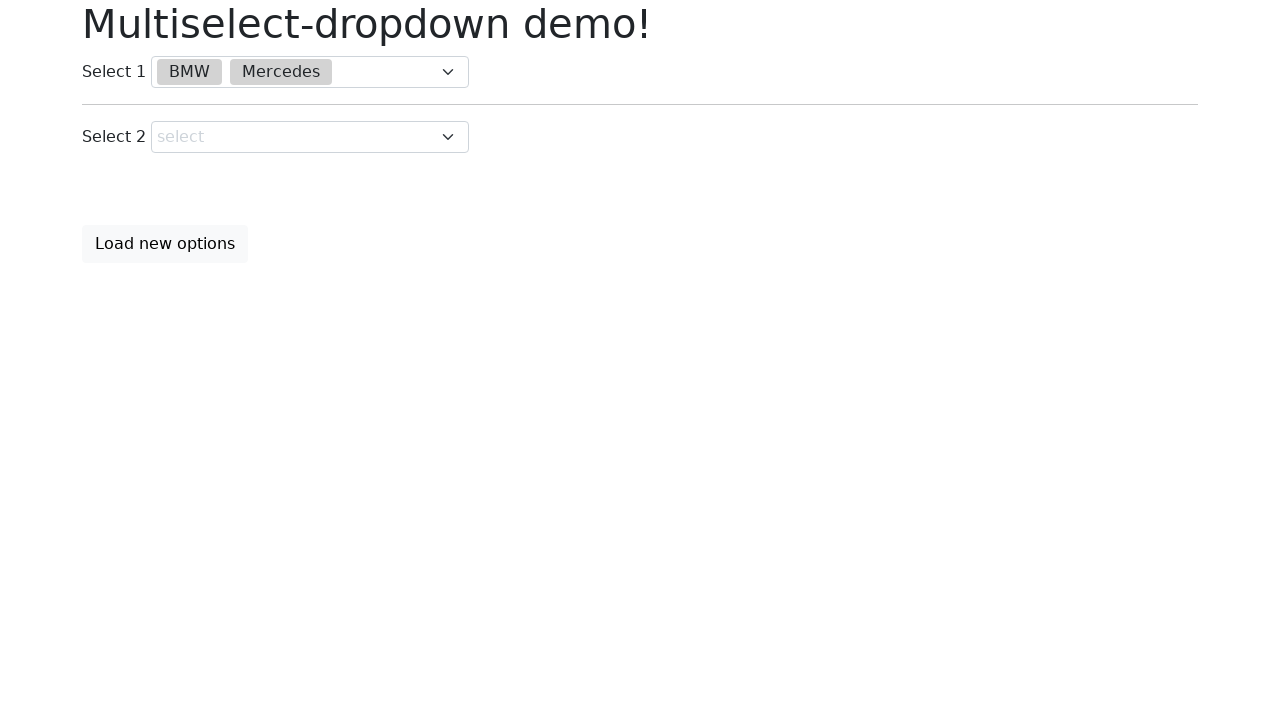

Clicked to open the first multiselect dropdown at (310, 72) on div.multiselect-dropdown >> nth=0
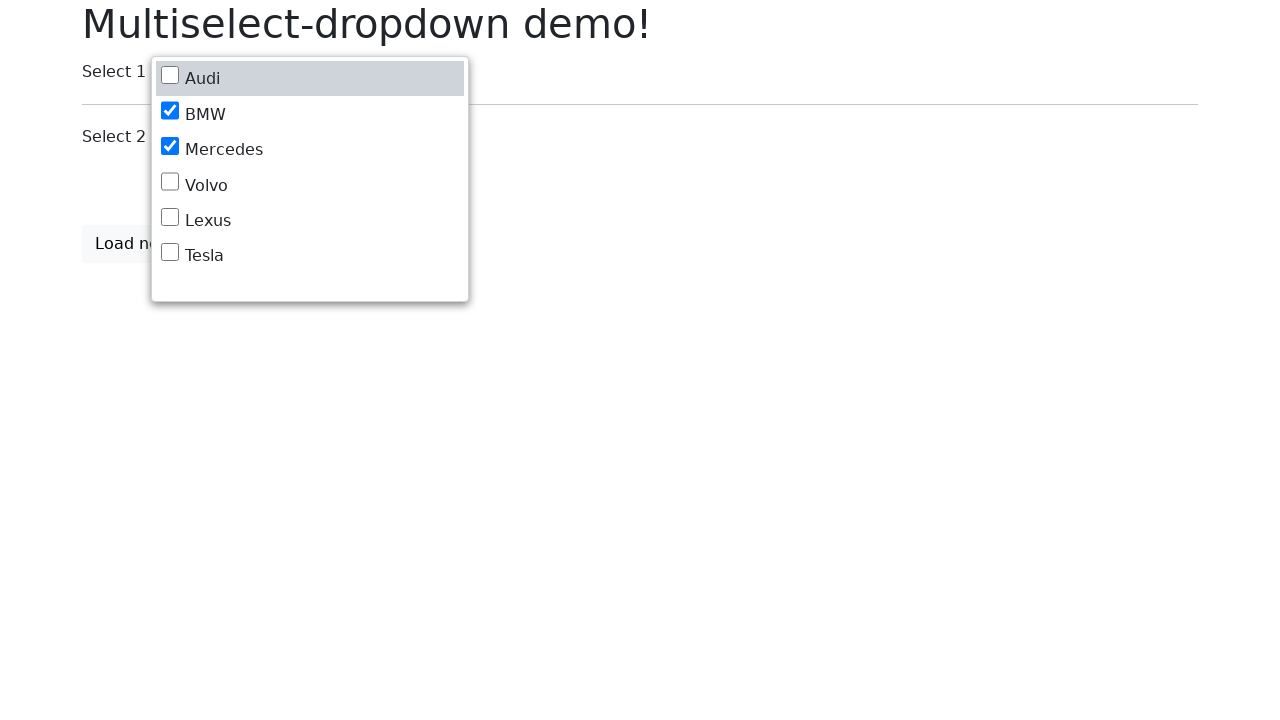

Dropdown options are now visible
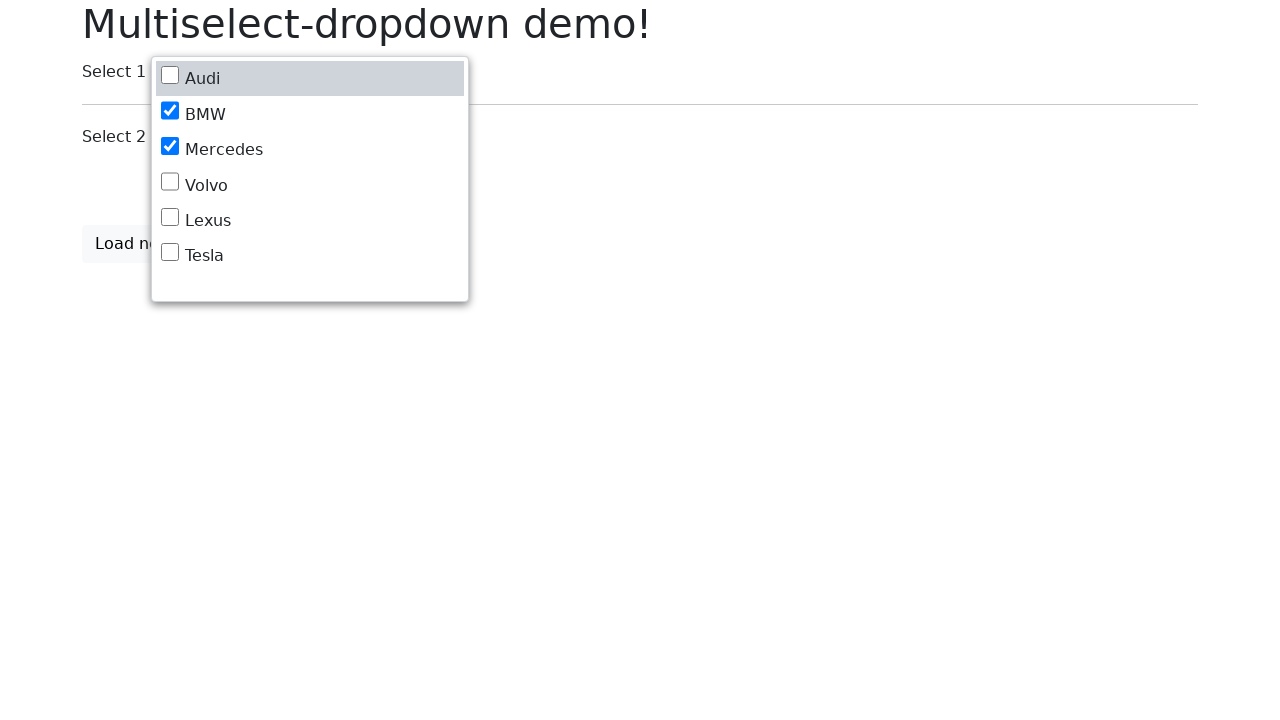

Retrieved all dropdown option elements
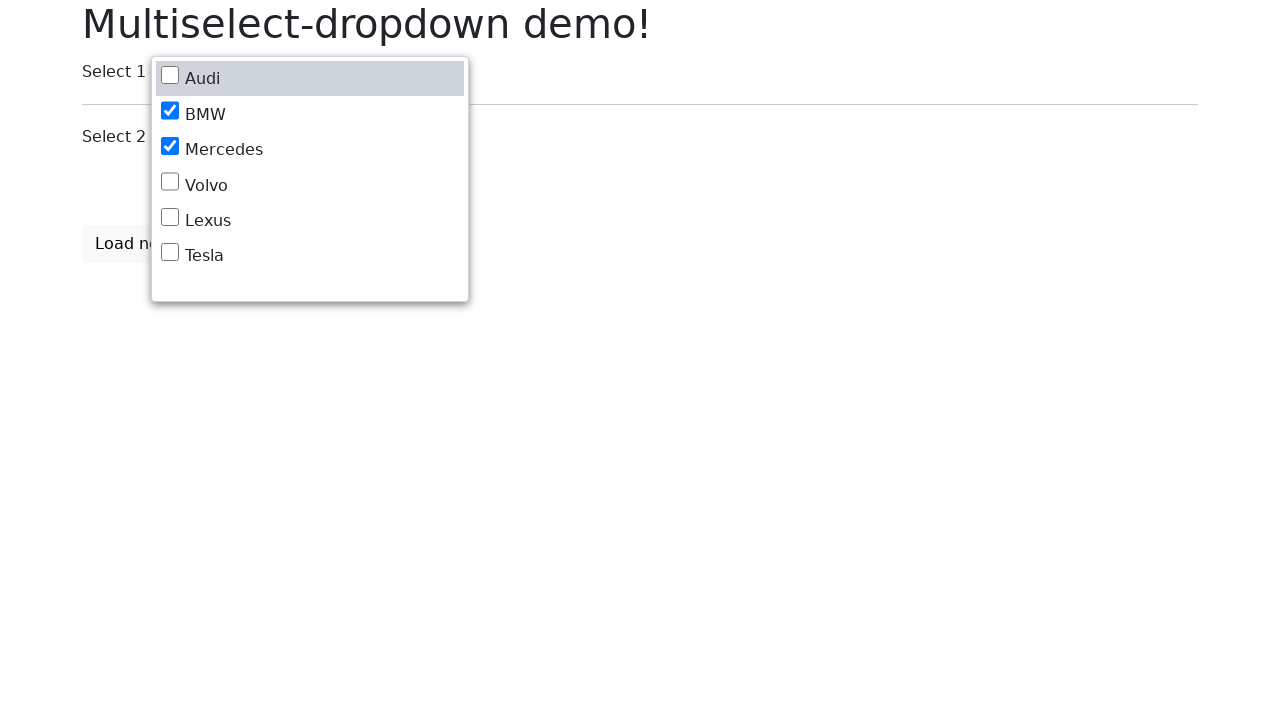

Clicked on an unchecked dropdown option to select it at (310, 79) on div.multiselect-dropdown >> nth=0 >> div >> div >> div >> nth=0
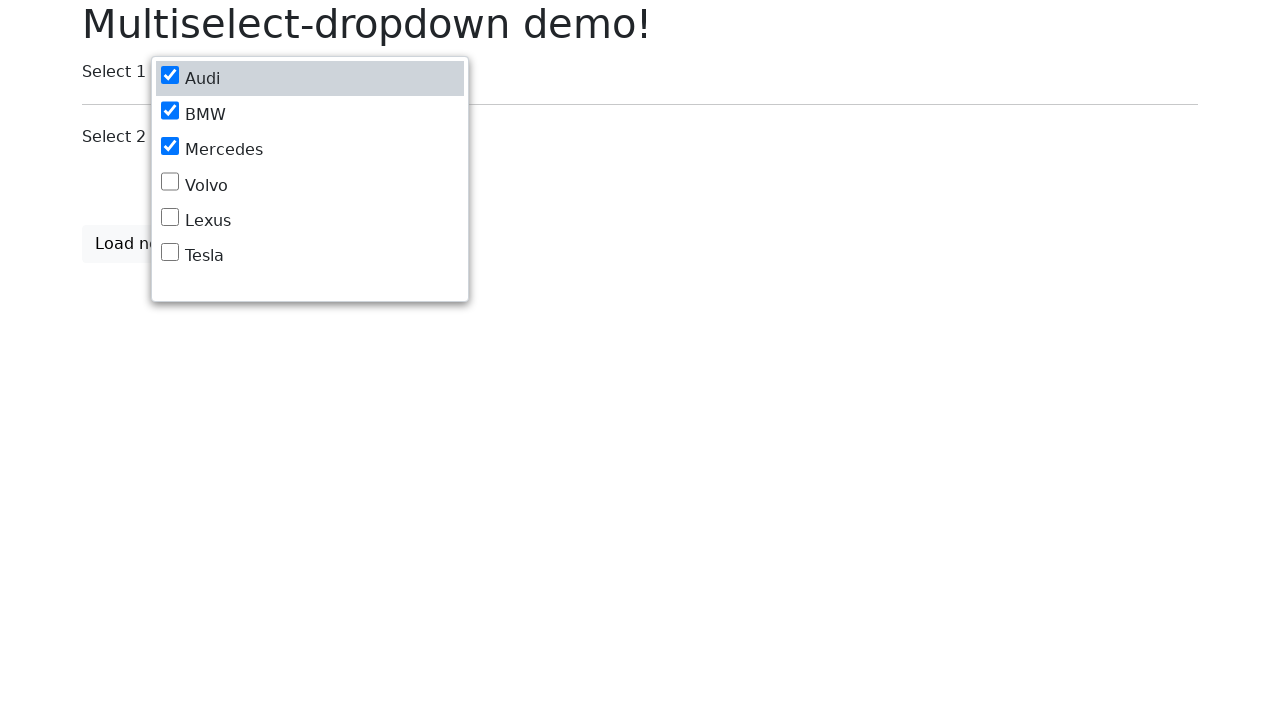

Waited 500ms for UI to update
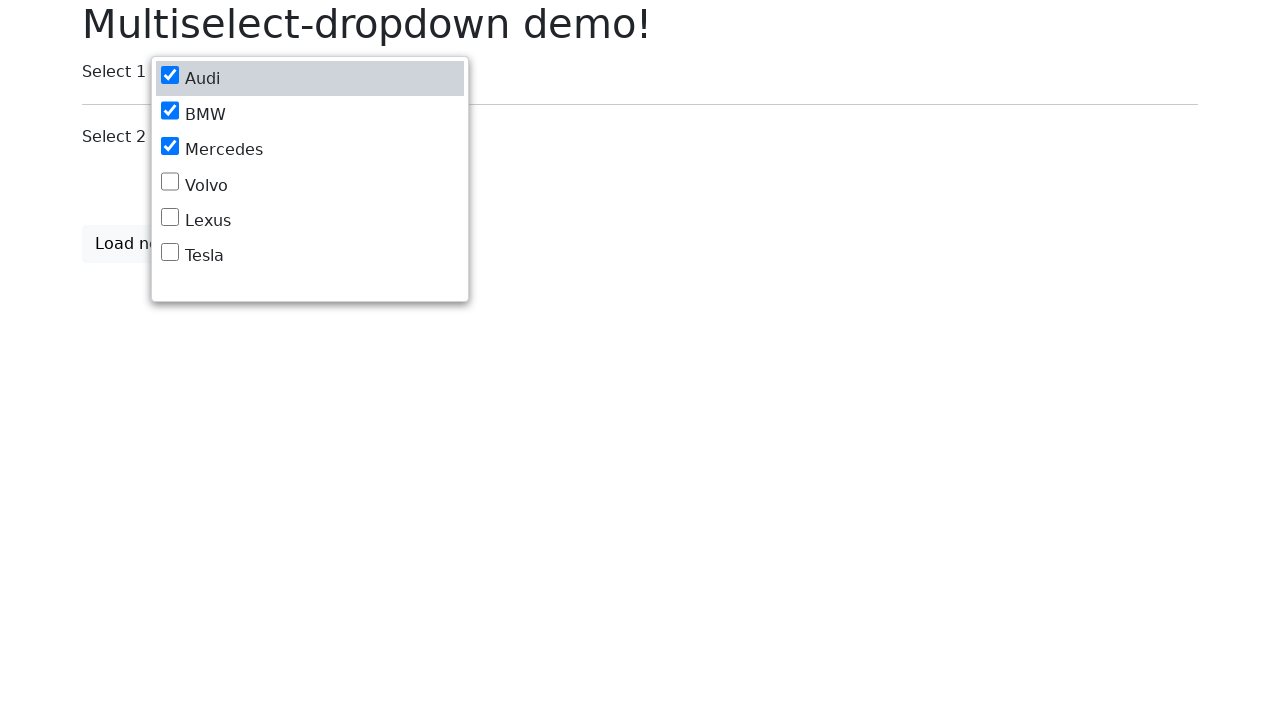

Clicked on an unchecked dropdown option to select it at (310, 185) on div.multiselect-dropdown >> nth=0 >> div >> div >> div >> nth=3
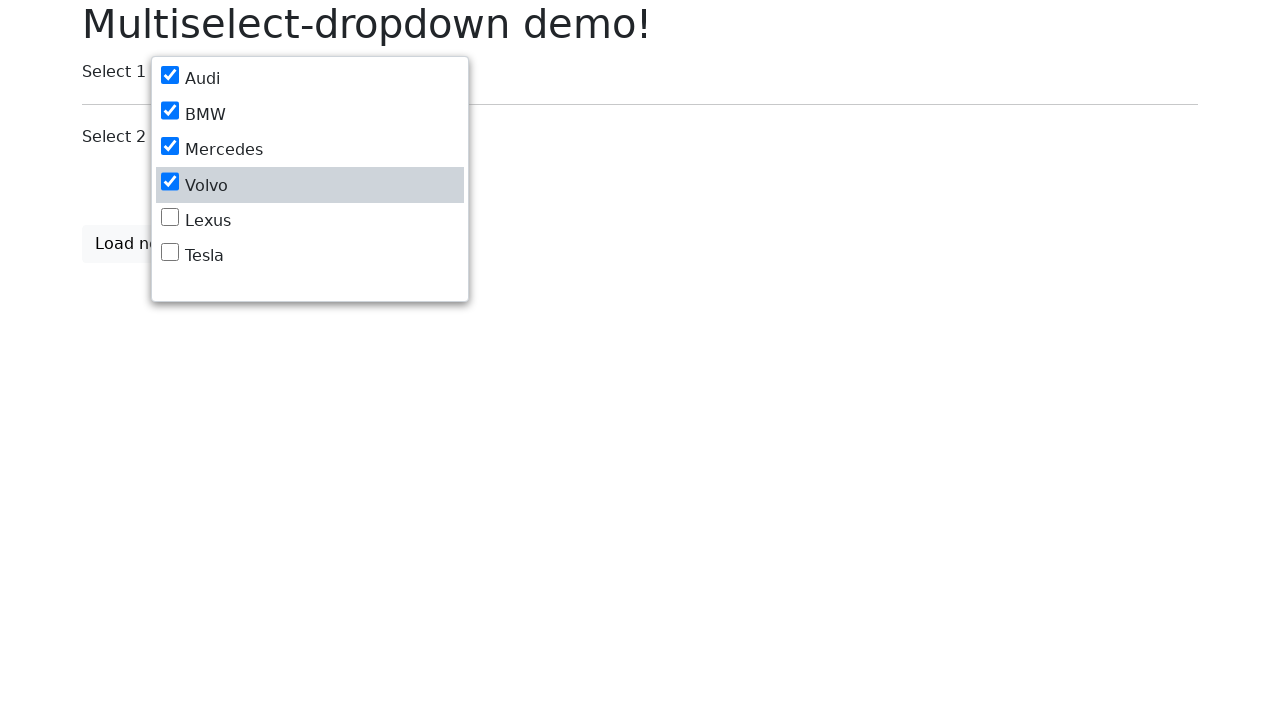

Waited 500ms for UI to update
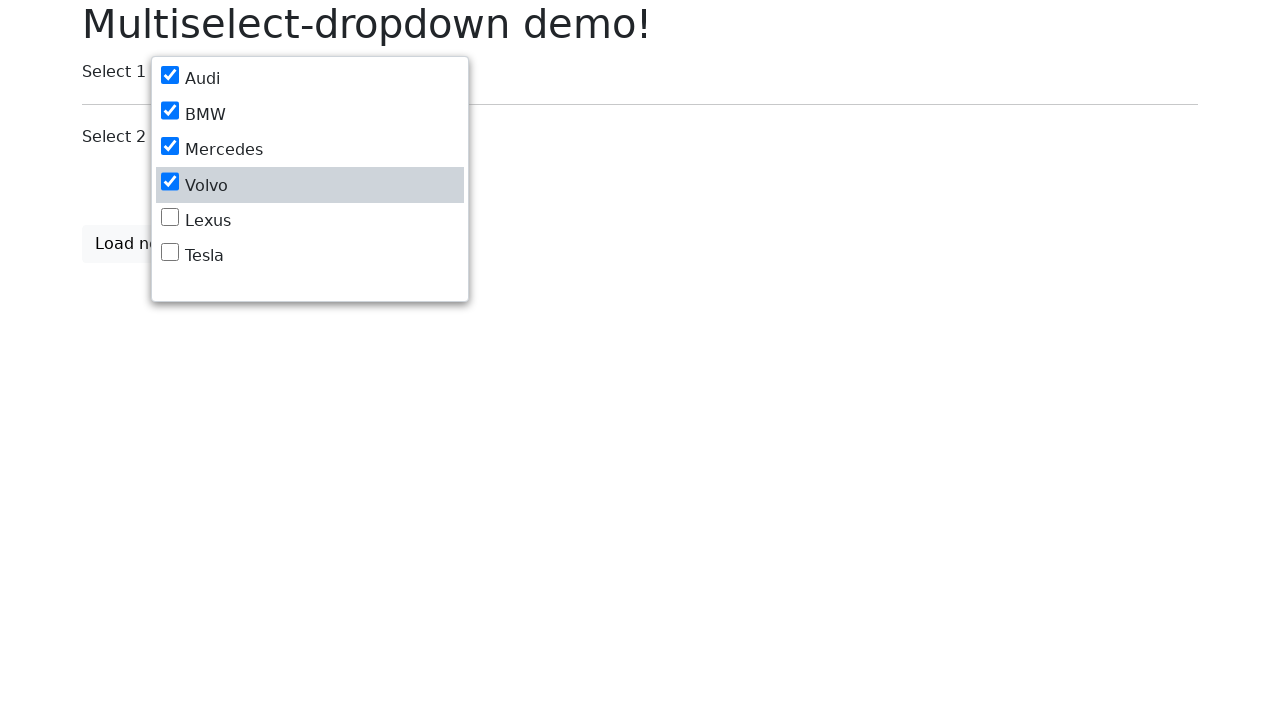

Clicked on an unchecked dropdown option to select it at (310, 220) on div.multiselect-dropdown >> nth=0 >> div >> div >> div >> nth=4
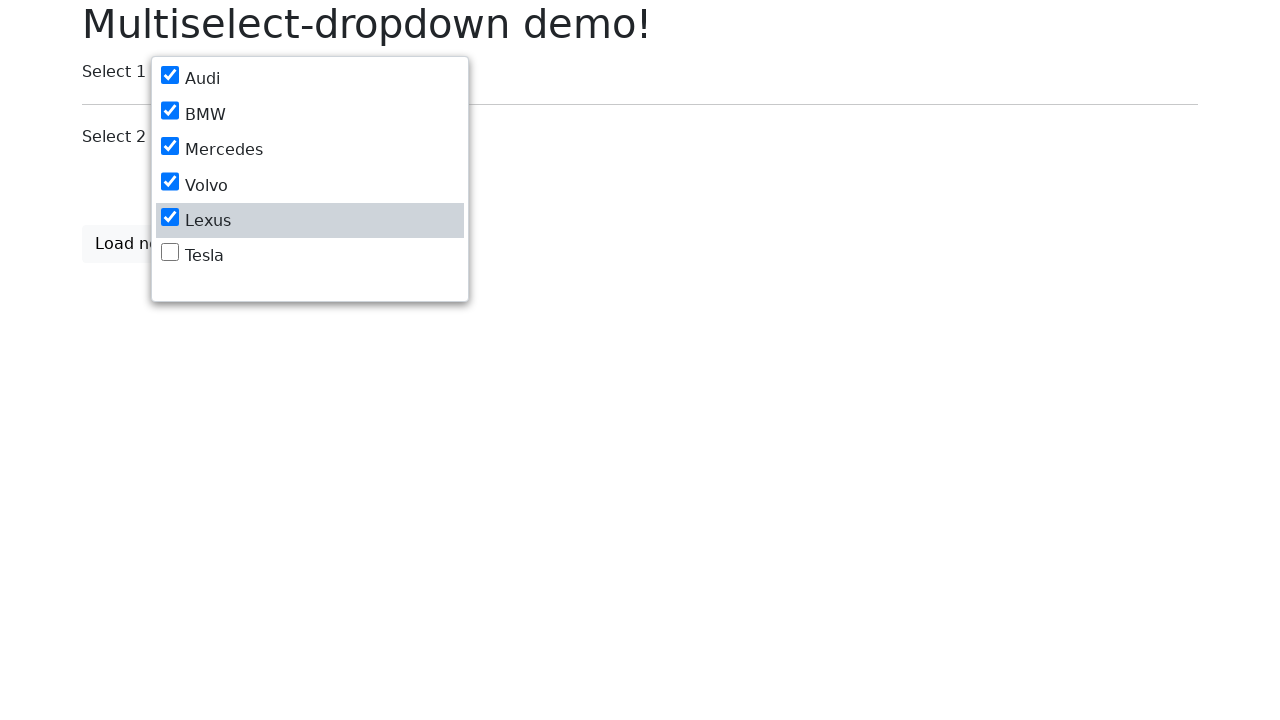

Waited 500ms for UI to update
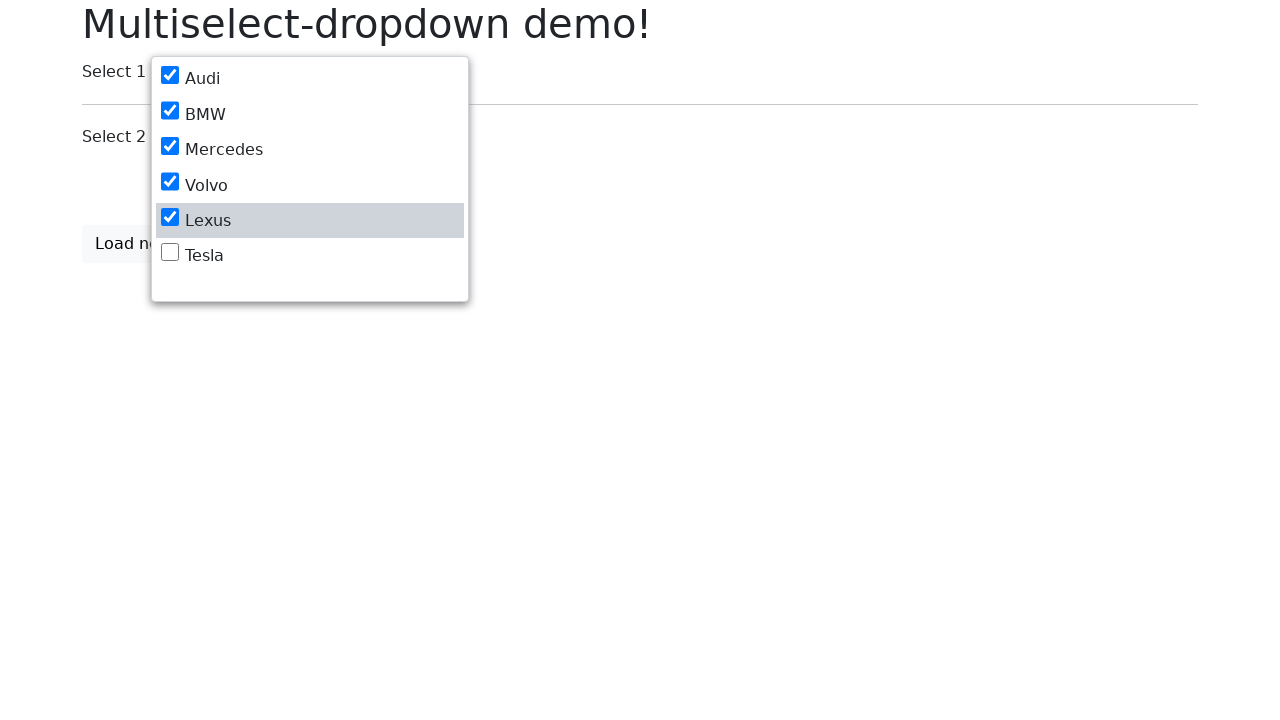

Clicked on an unchecked dropdown option to select it at (310, 256) on div.multiselect-dropdown >> nth=0 >> div >> div >> div >> nth=5
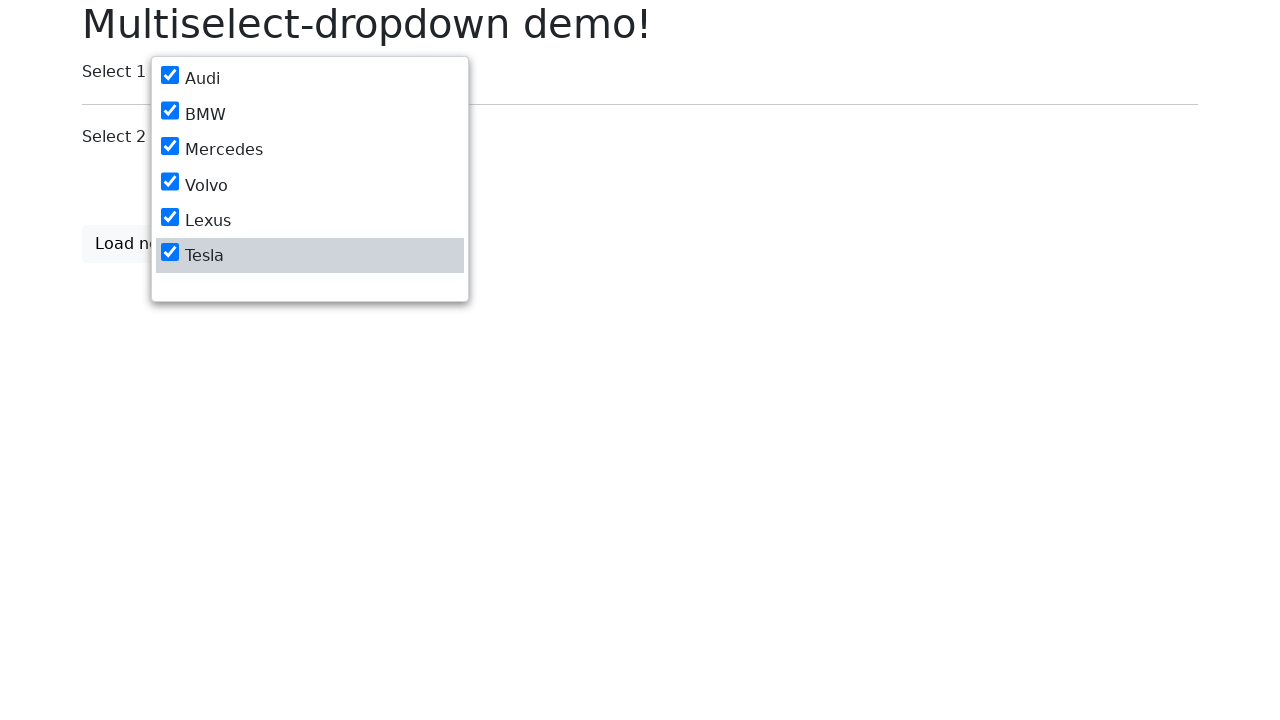

Waited 500ms for UI to update
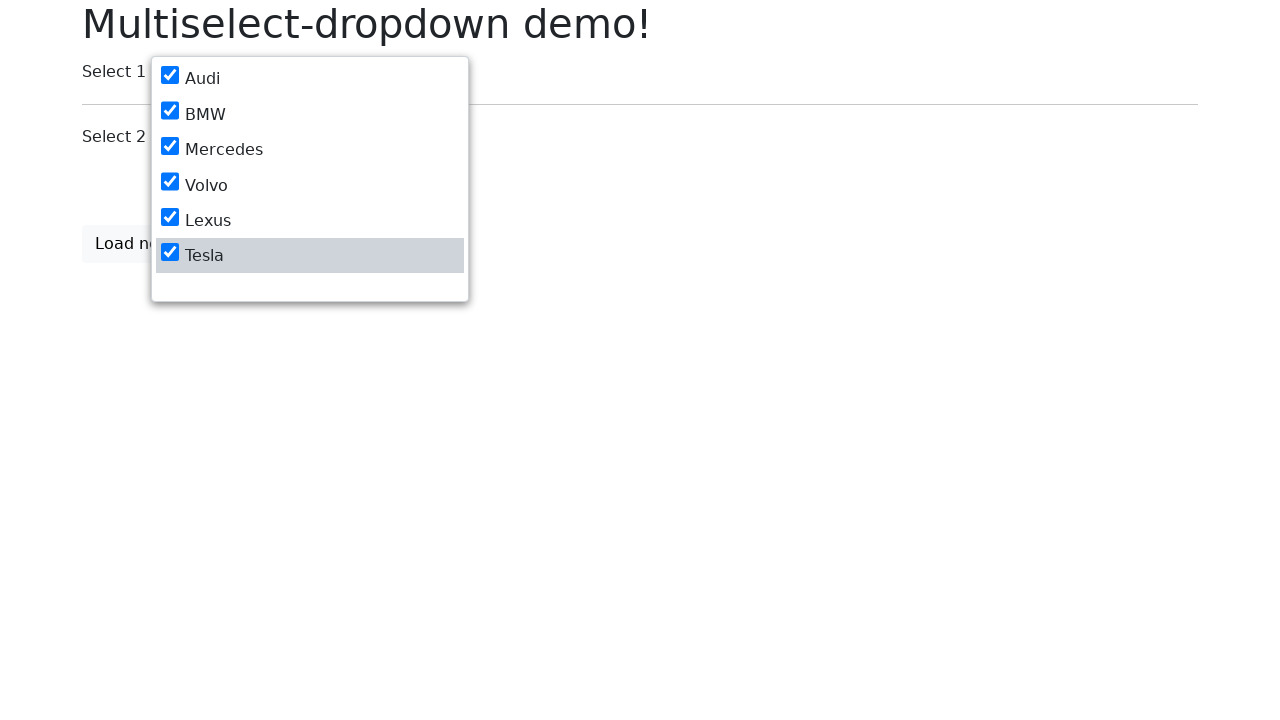

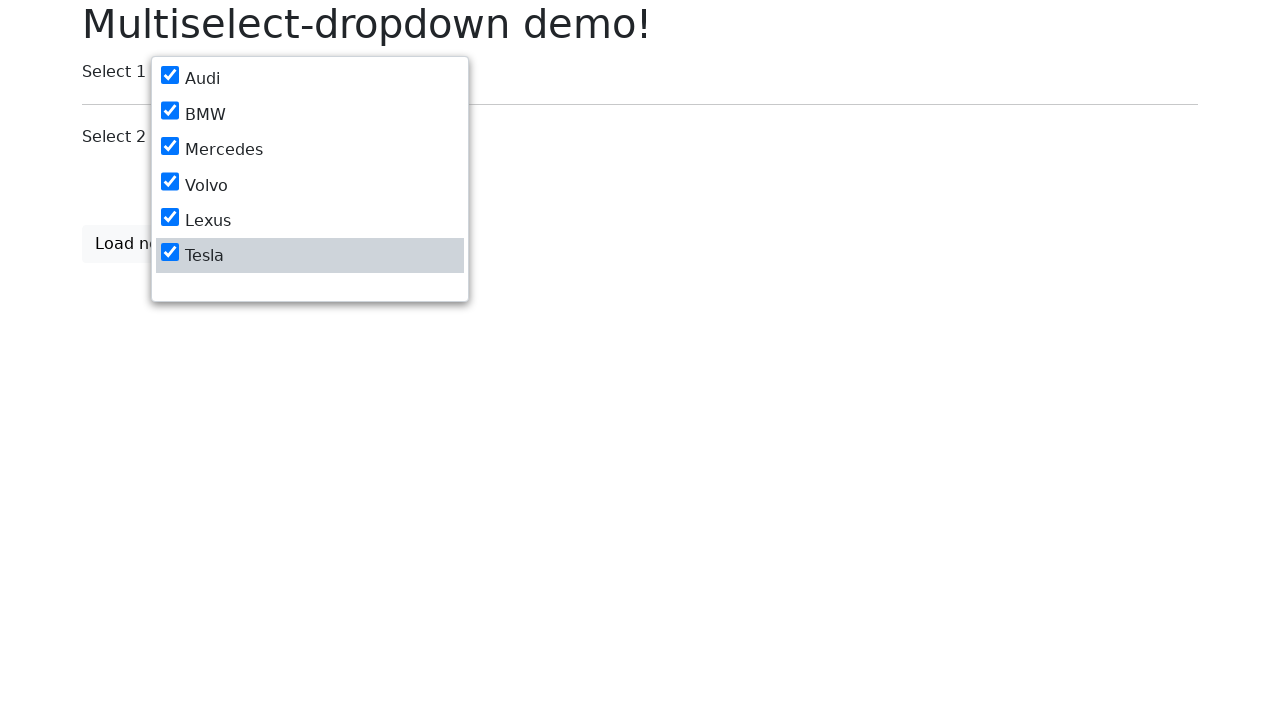